Tests mouse hover functionality by hovering over an image and verifying that hidden text and link become visible

Starting URL: https://the-internet.herokuapp.com/hovers

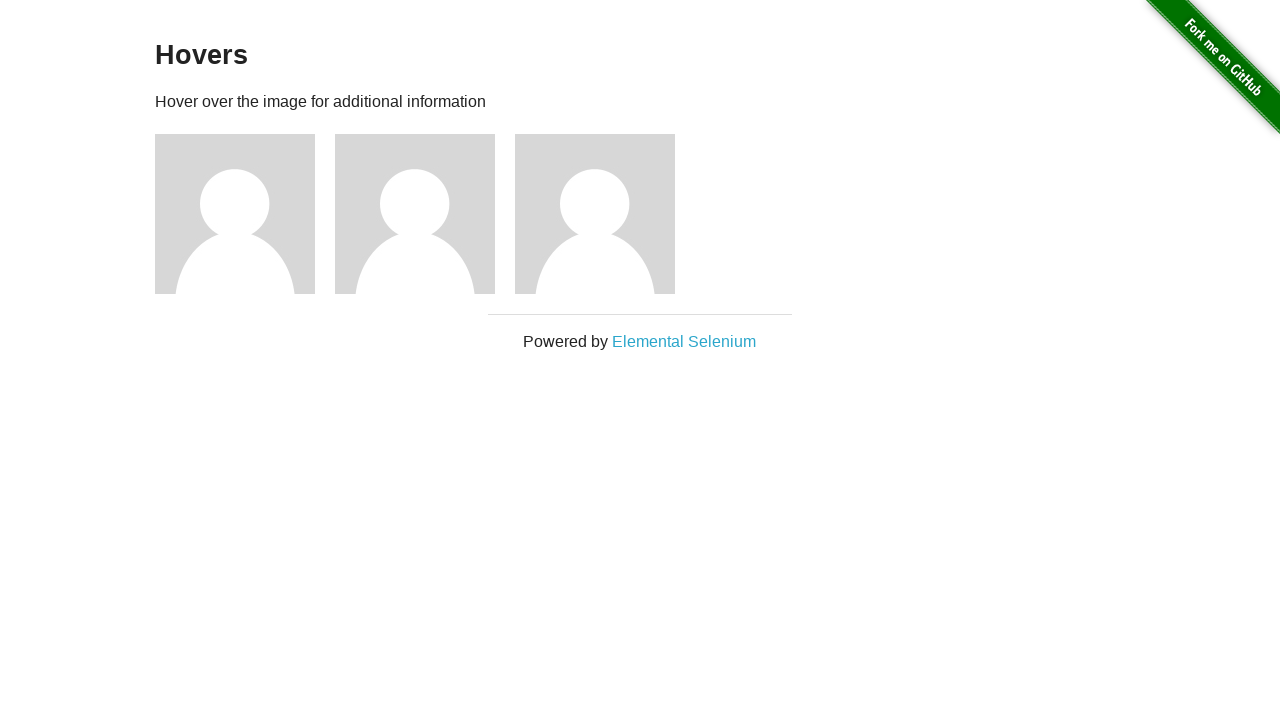

Located the first image element
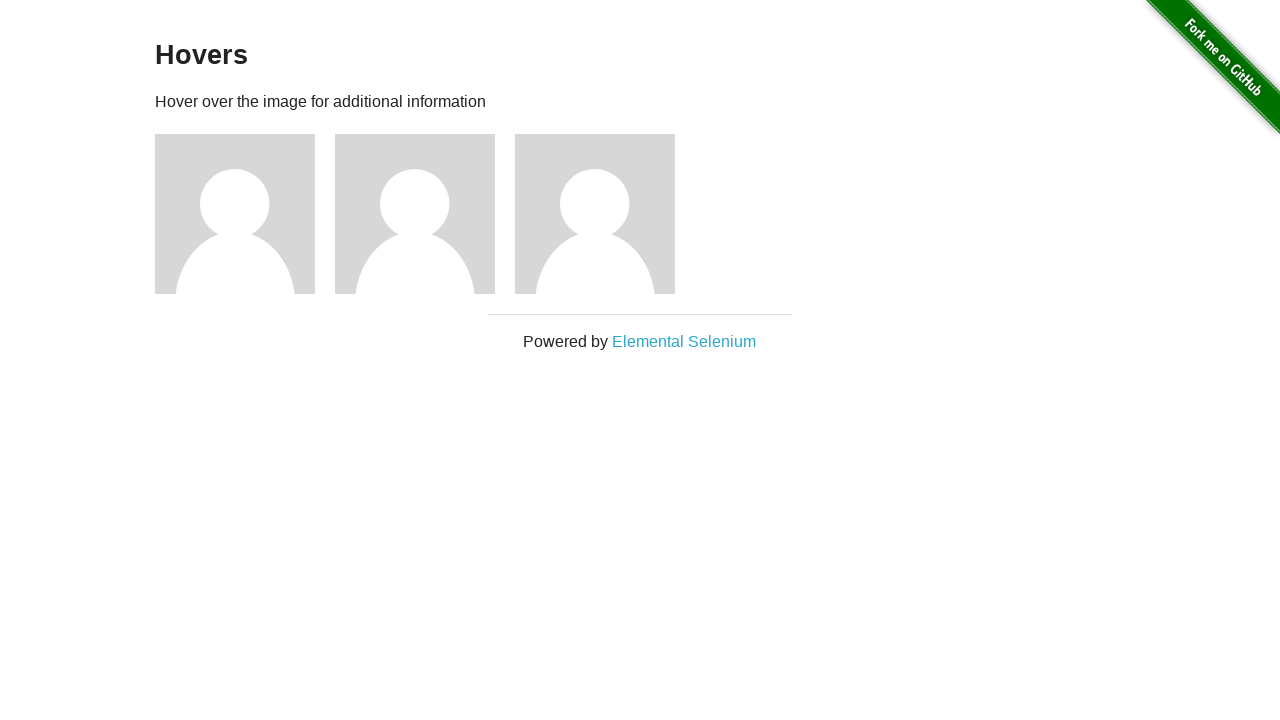

Hovered over the first image to reveal hidden content at (235, 214) on (//div[@class='figure']/img)[1]
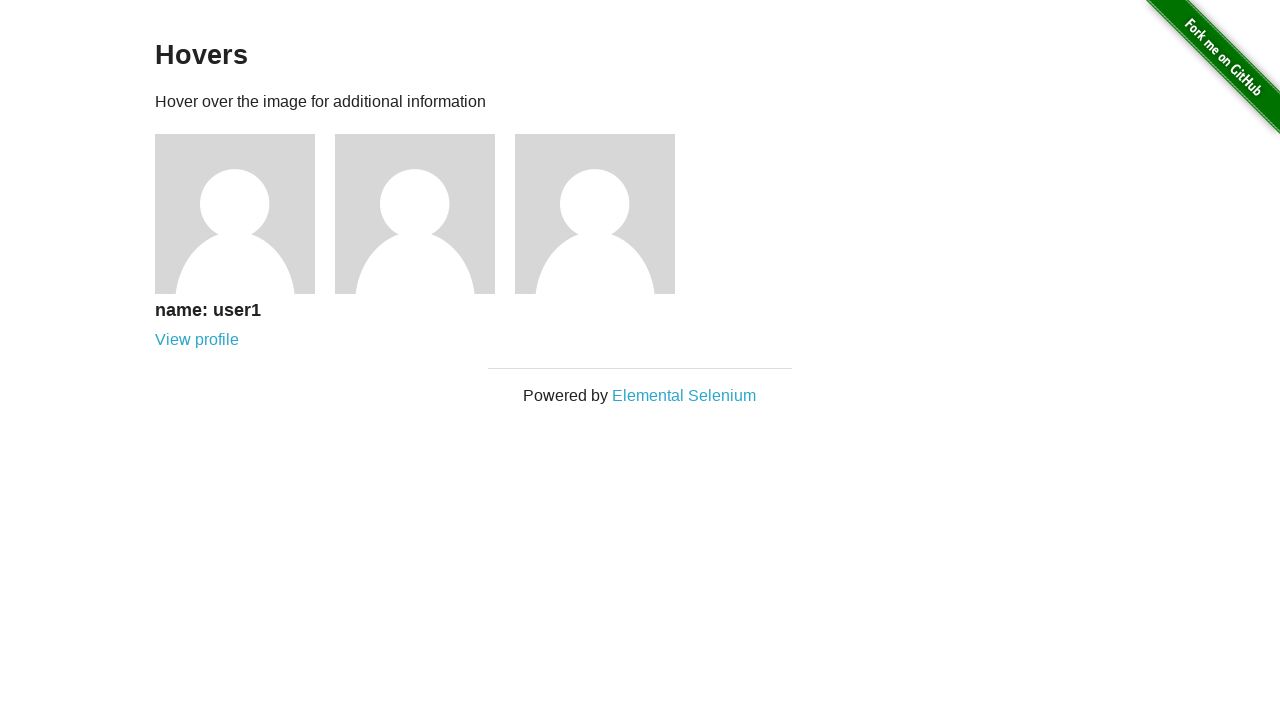

Located the revealed text element
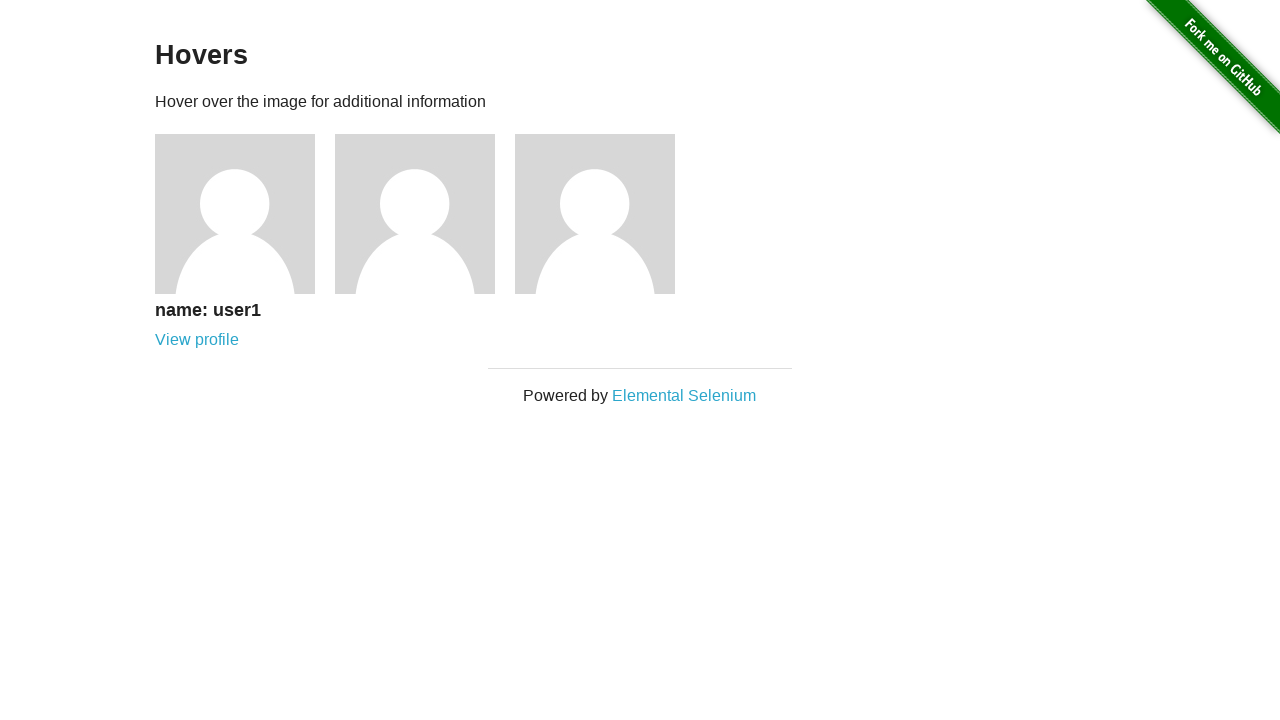

Verified that revealed text content equals 'name: user1'
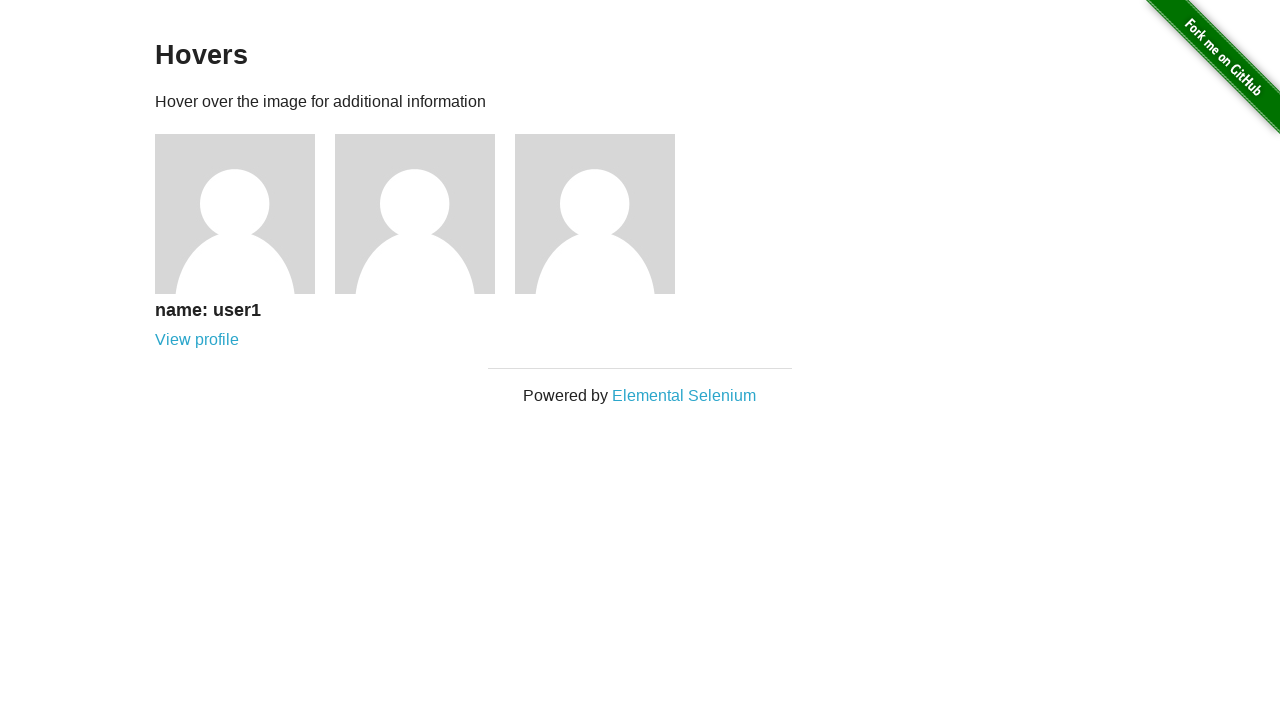

Located the revealed link element
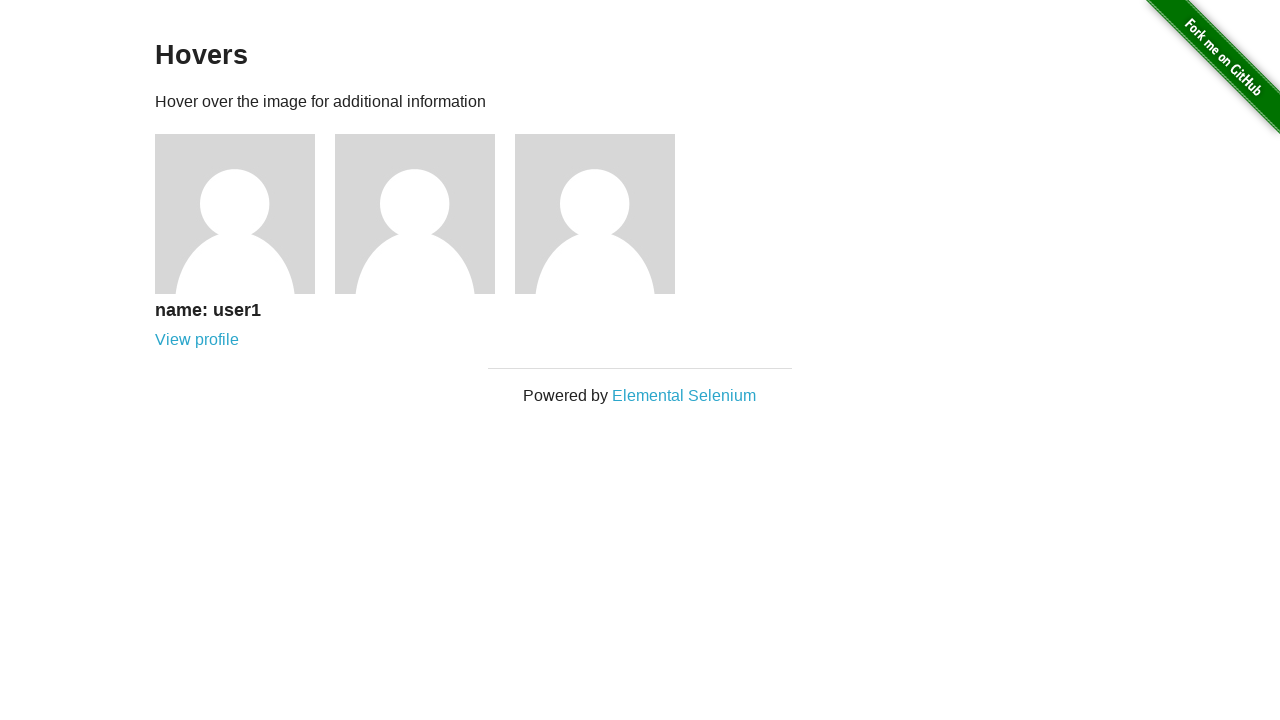

Verified that the revealed link is visible
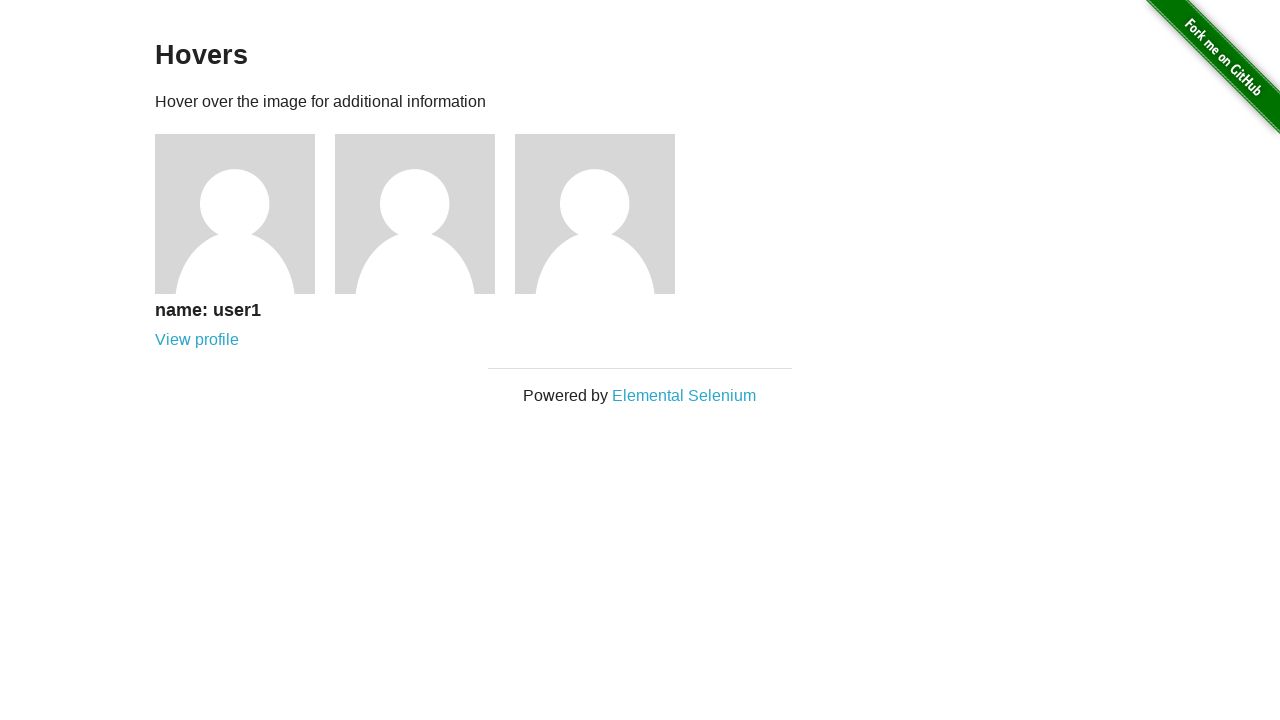

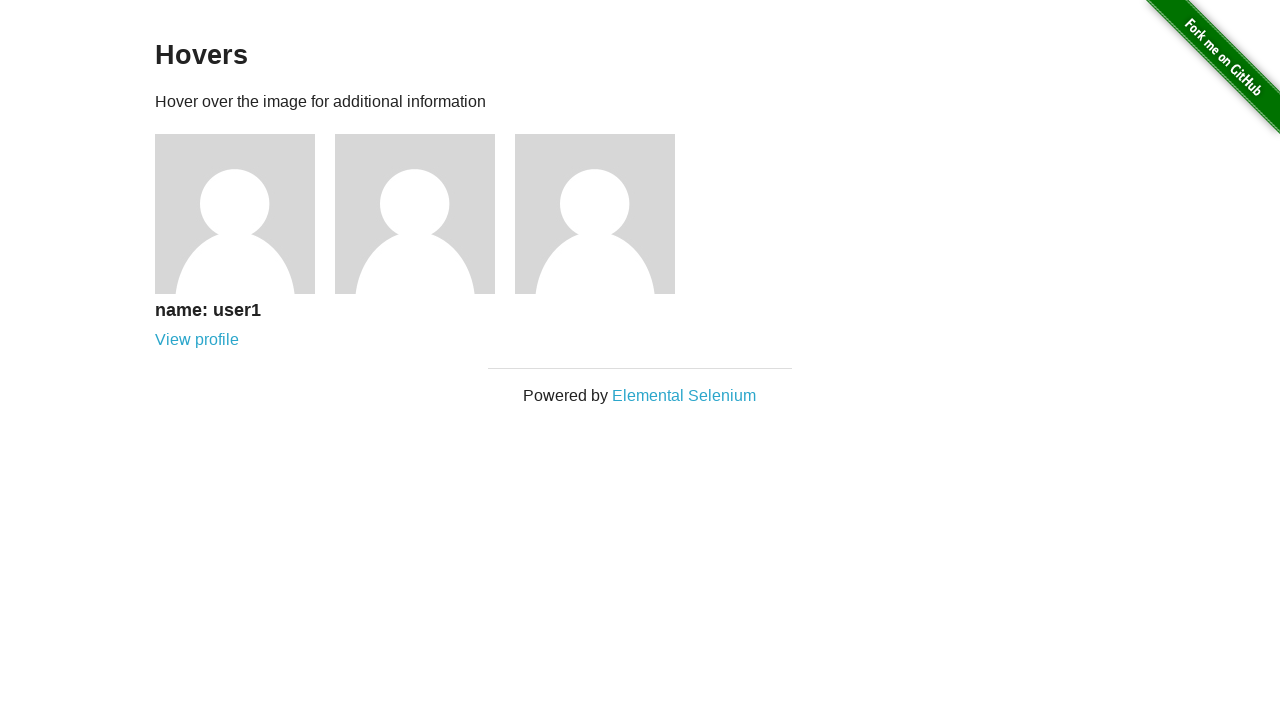